Clicks on the first promo category (Books) and verifies the correct category page opens

Starting URL: http://intershop5.skillbox.ru/

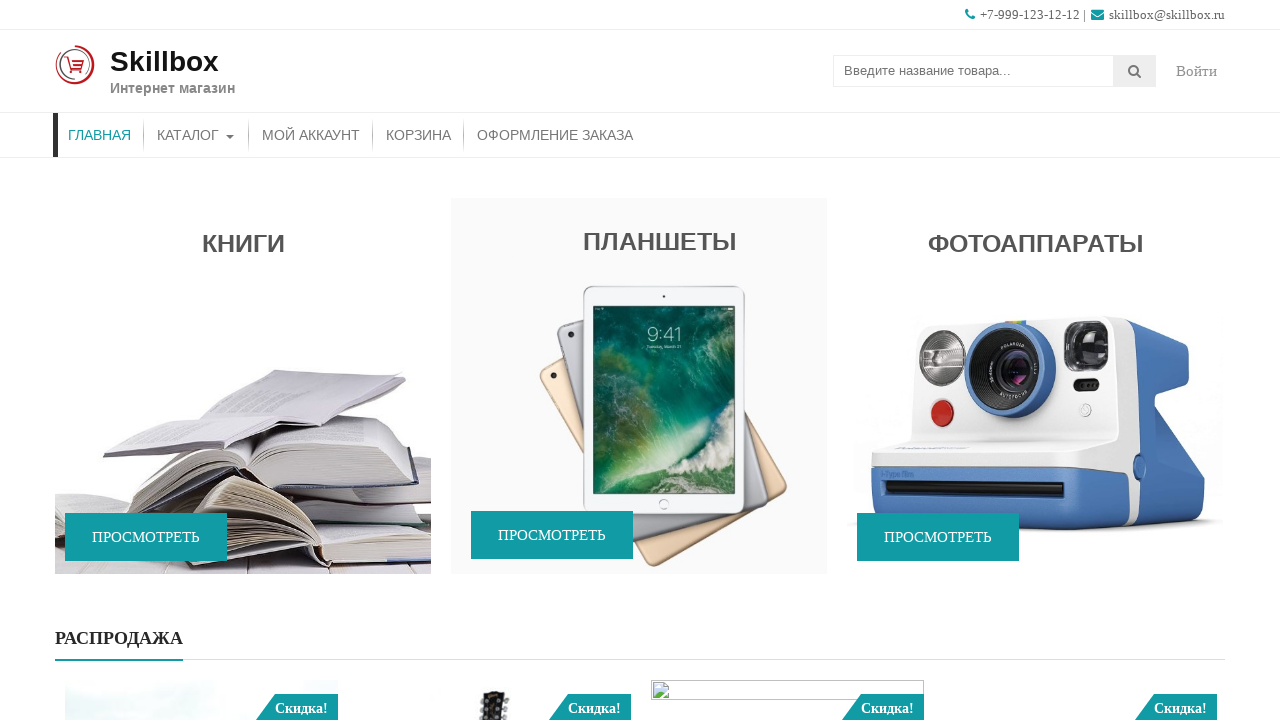

Clicked first promo category (Books) at (243, 388) on #promo-section1 .widget:nth-of-type(1)
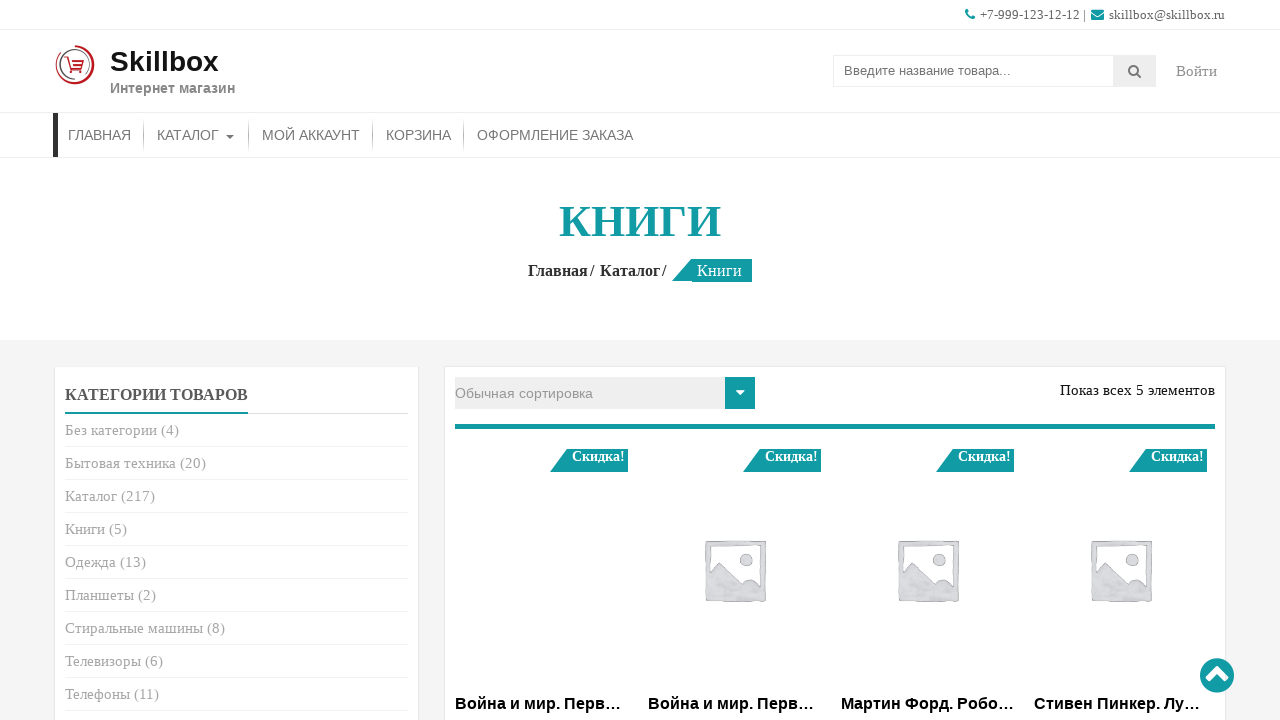

Books category page loaded successfully
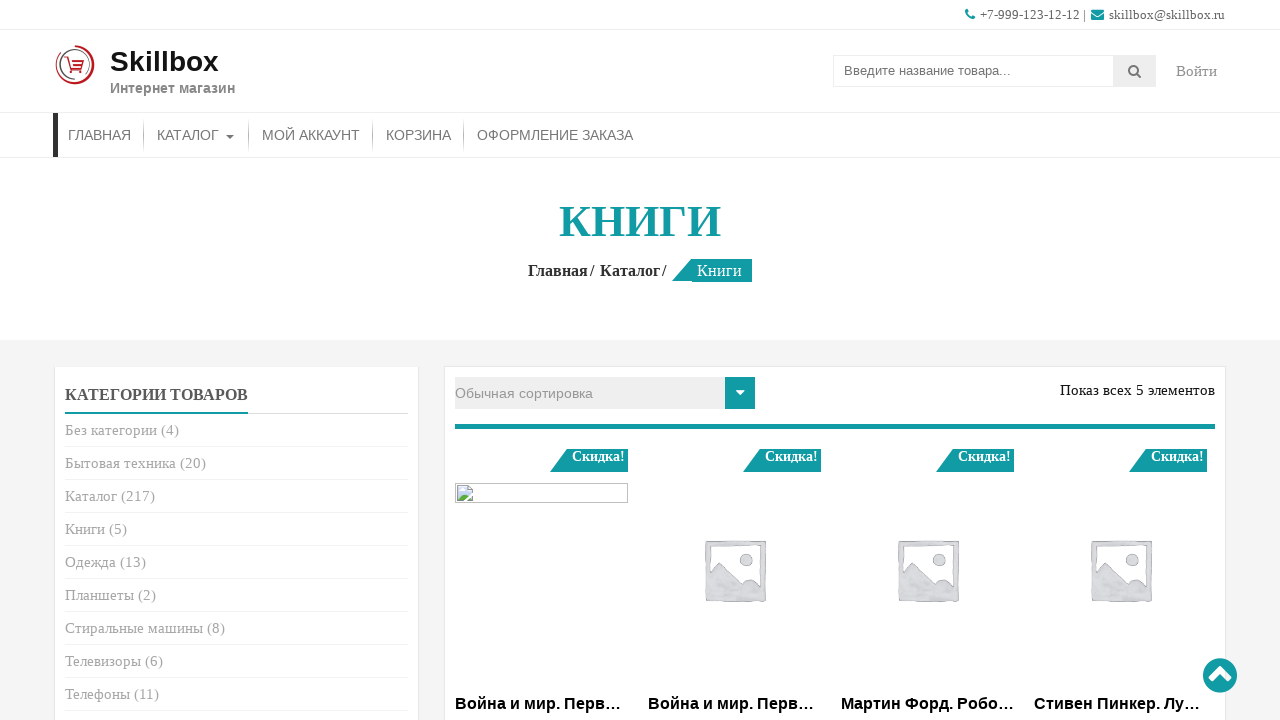

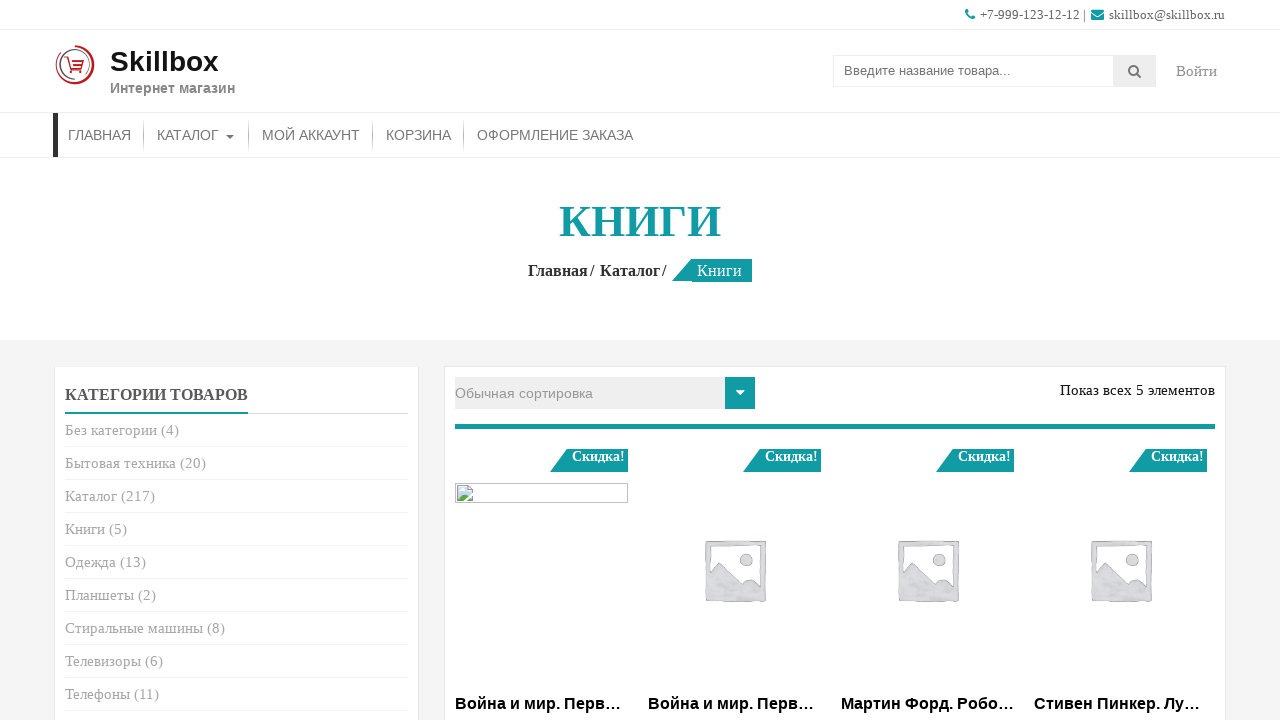